Tests dropdown functionality by clicking on the Dropdown link and selecting an option by index

Starting URL: https://practice.cydeo.com/

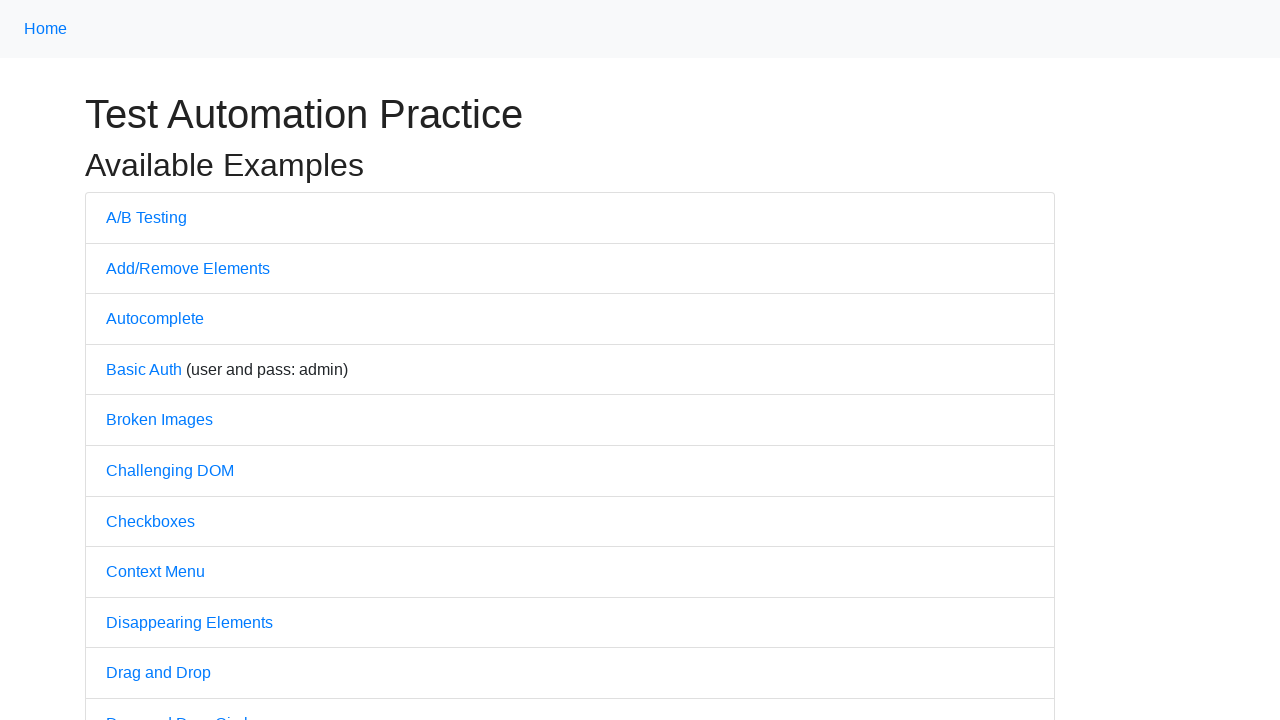

Clicked on Dropdown link at (143, 360) on text='Dropdown'
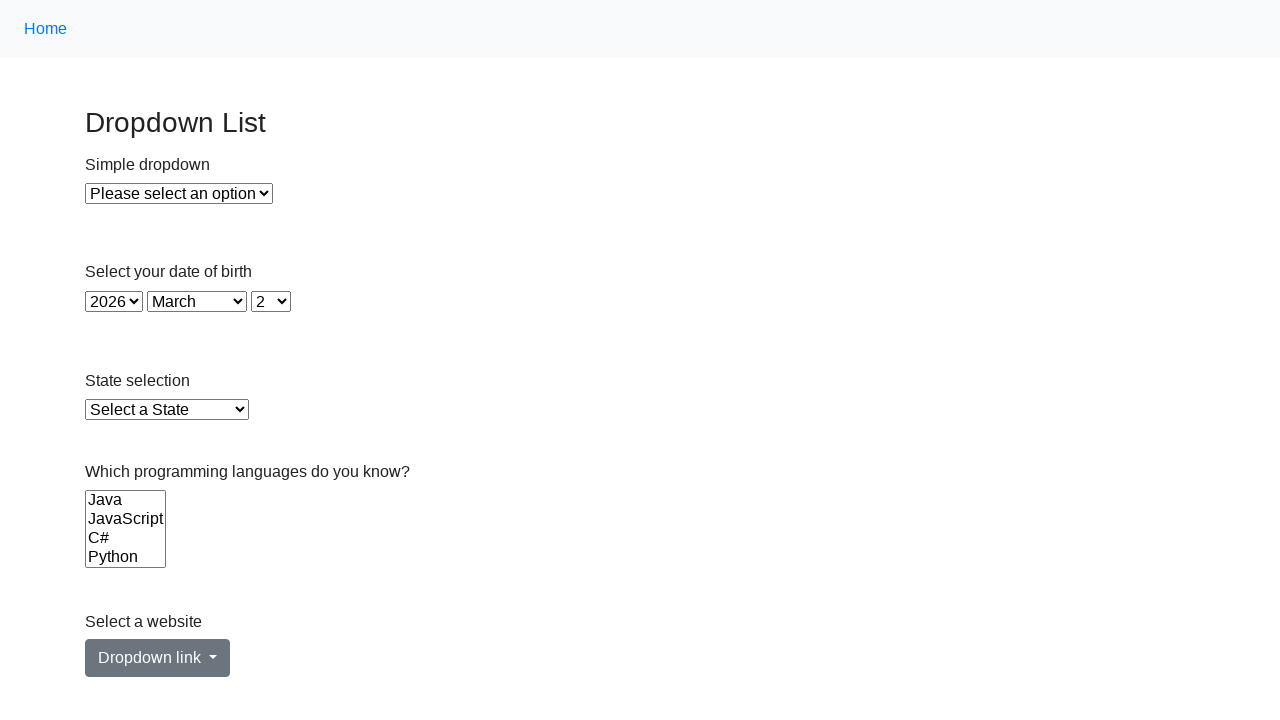

Selected option by index 1 from dropdown on xpath=//select[@id='dropdown']
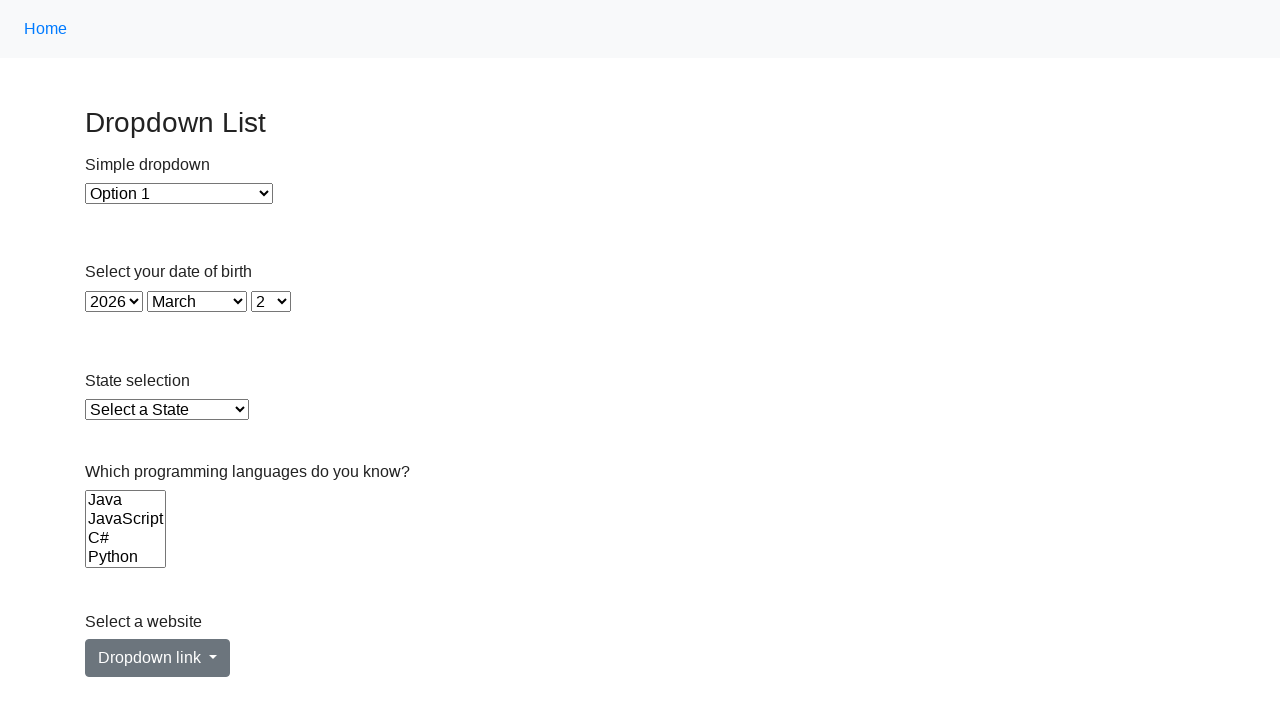

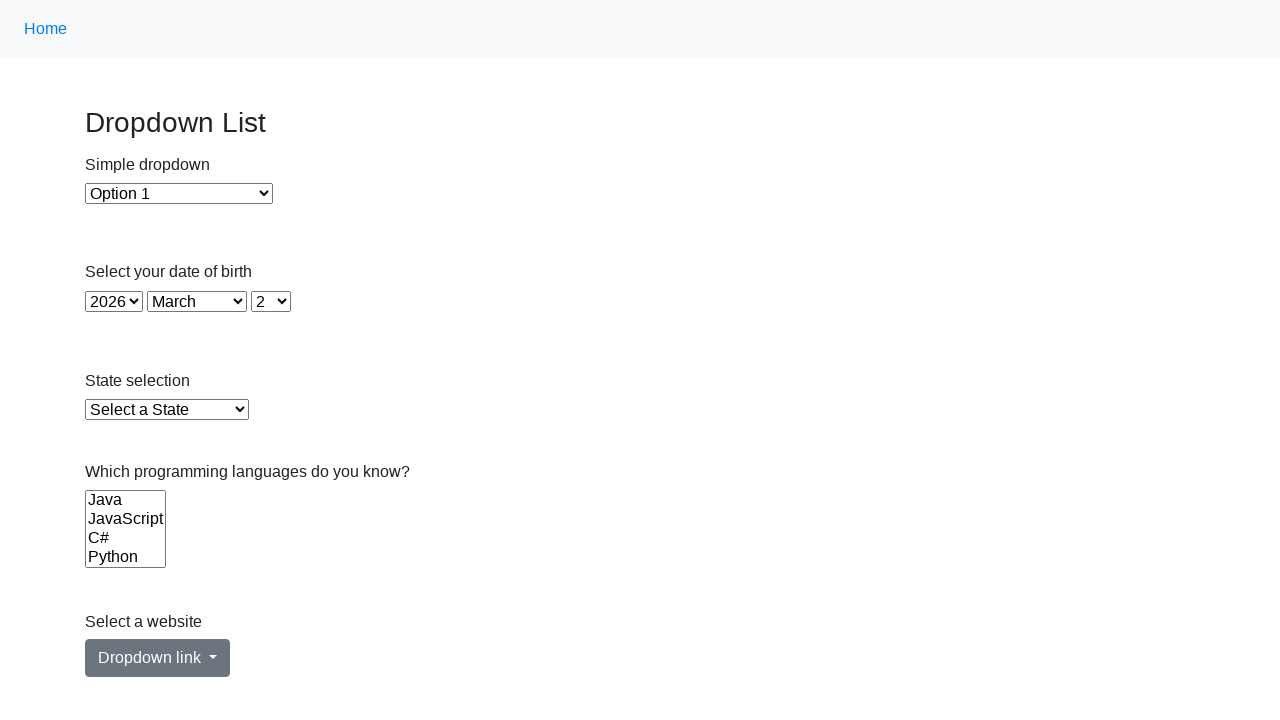